Tests that completed items are removed when clicking the Clear completed button

Starting URL: https://demo.playwright.dev/todomvc

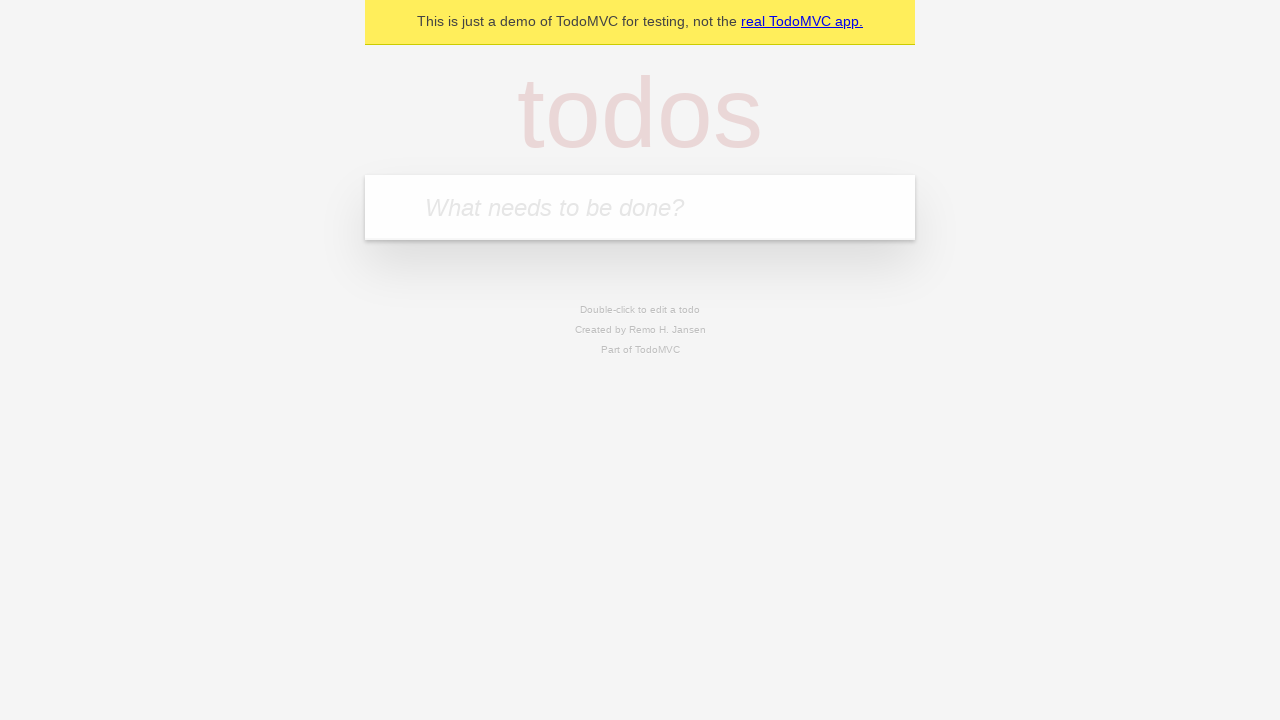

Filled todo input with 'buy some cheese' on internal:attr=[placeholder="What needs to be done?"i]
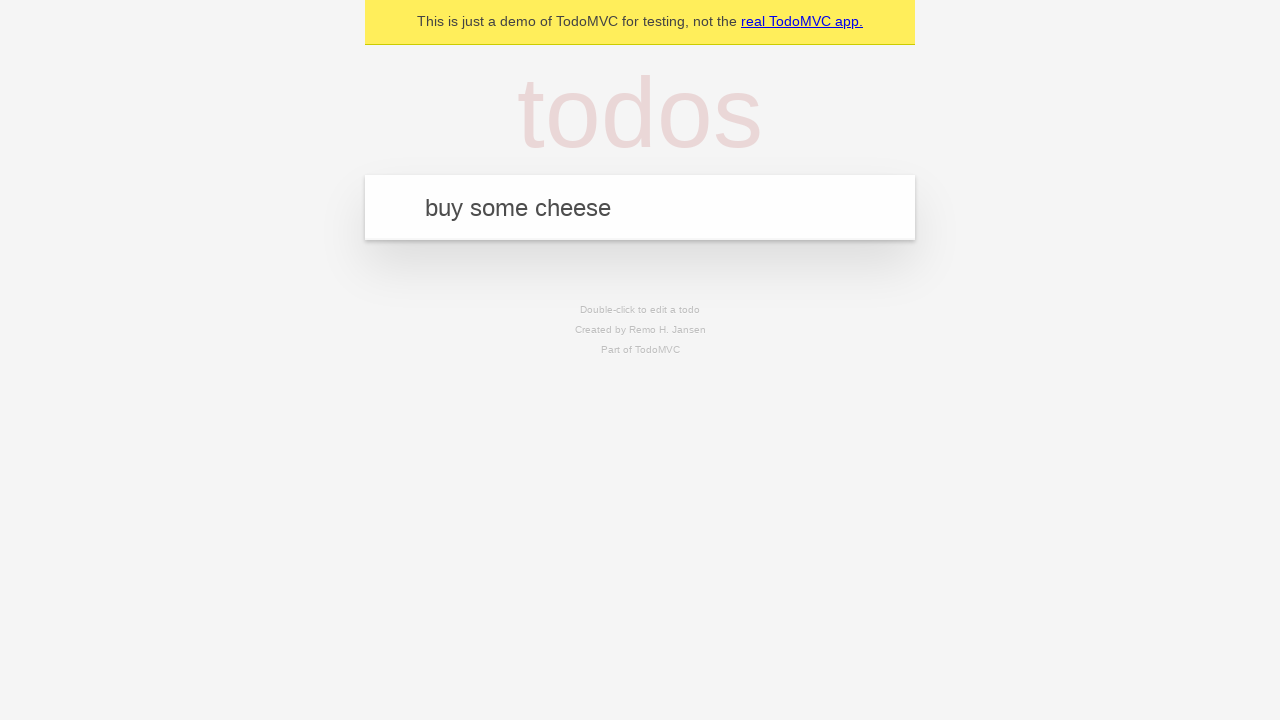

Pressed Enter to add todo 'buy some cheese' on internal:attr=[placeholder="What needs to be done?"i]
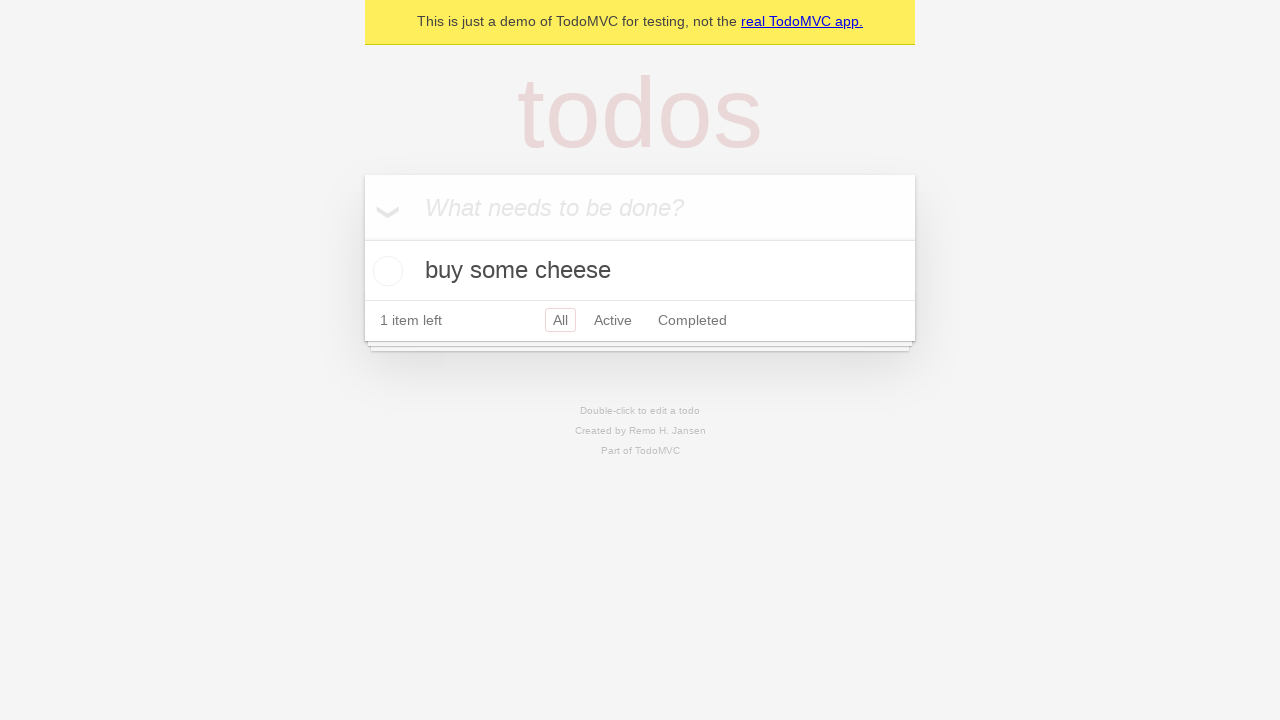

Filled todo input with 'feed the cat' on internal:attr=[placeholder="What needs to be done?"i]
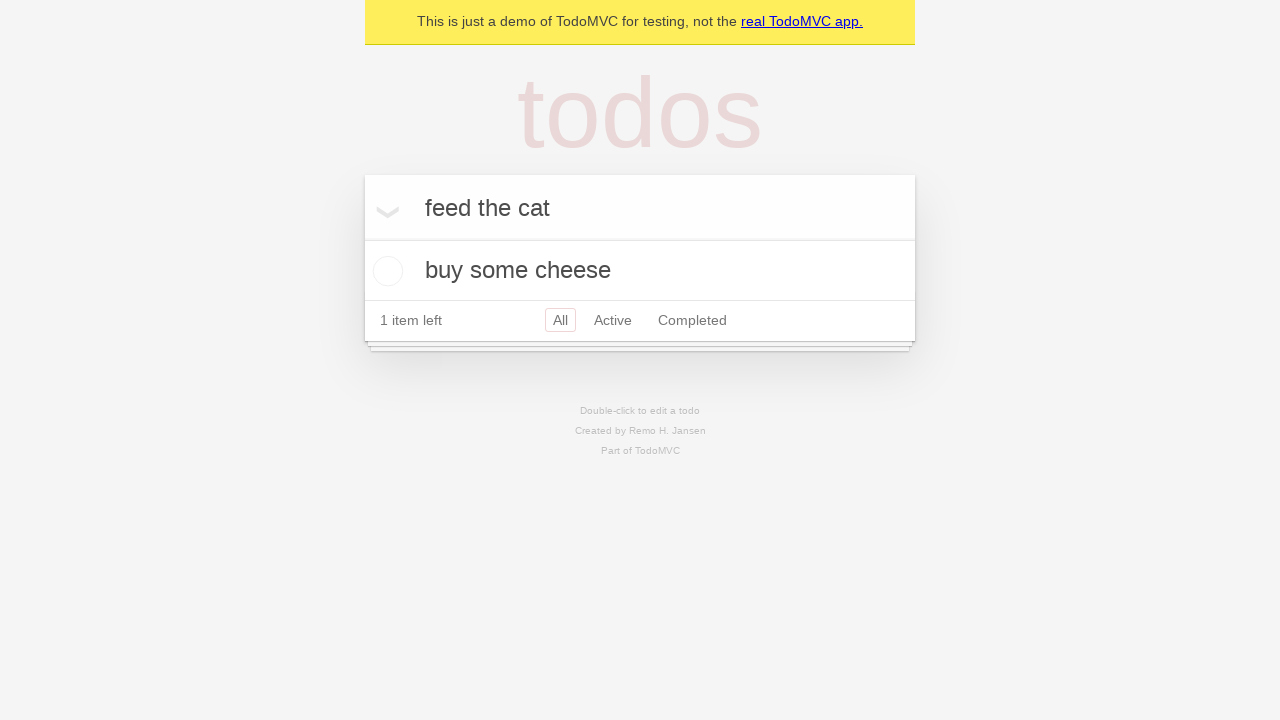

Pressed Enter to add todo 'feed the cat' on internal:attr=[placeholder="What needs to be done?"i]
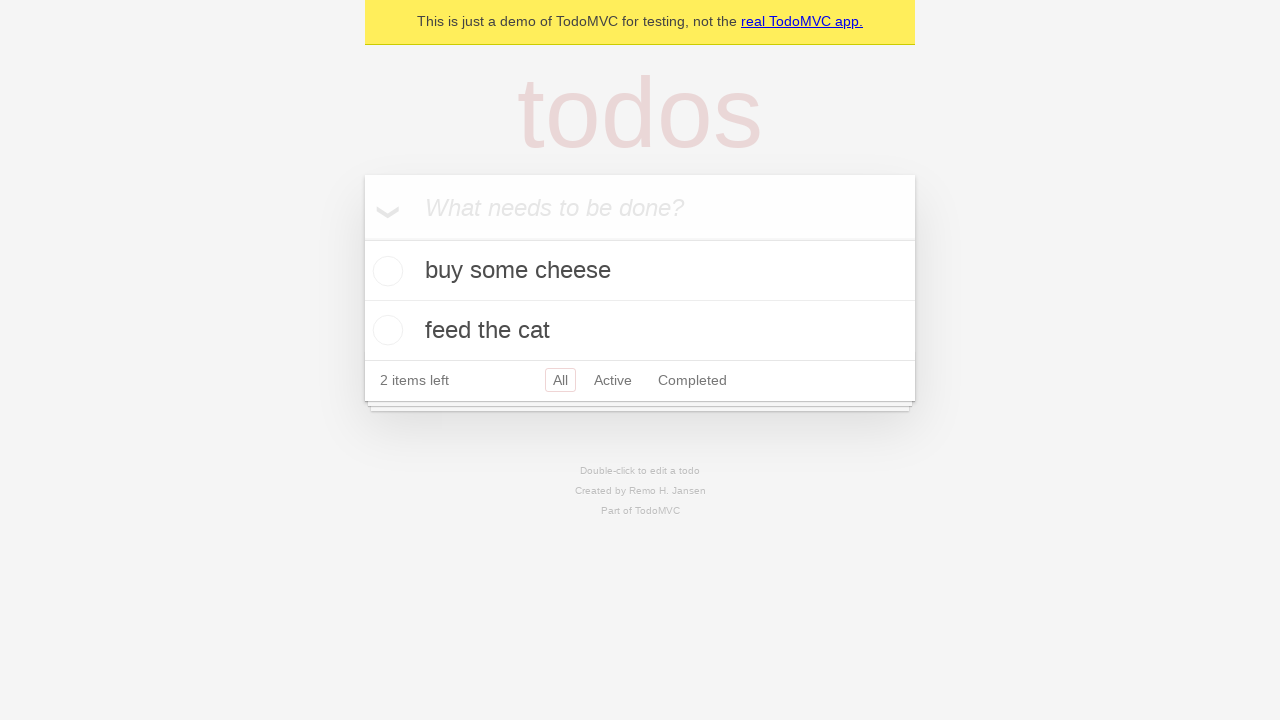

Filled todo input with 'book a doctors appointment' on internal:attr=[placeholder="What needs to be done?"i]
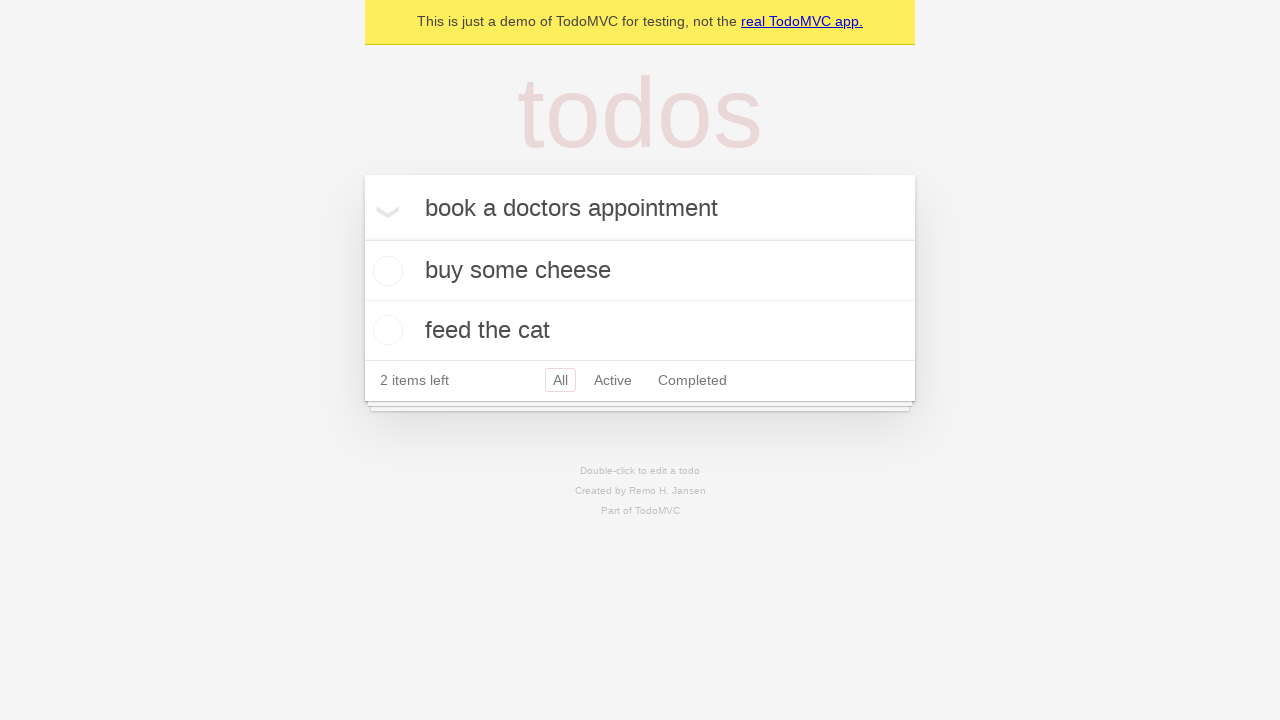

Pressed Enter to add todo 'book a doctors appointment' on internal:attr=[placeholder="What needs to be done?"i]
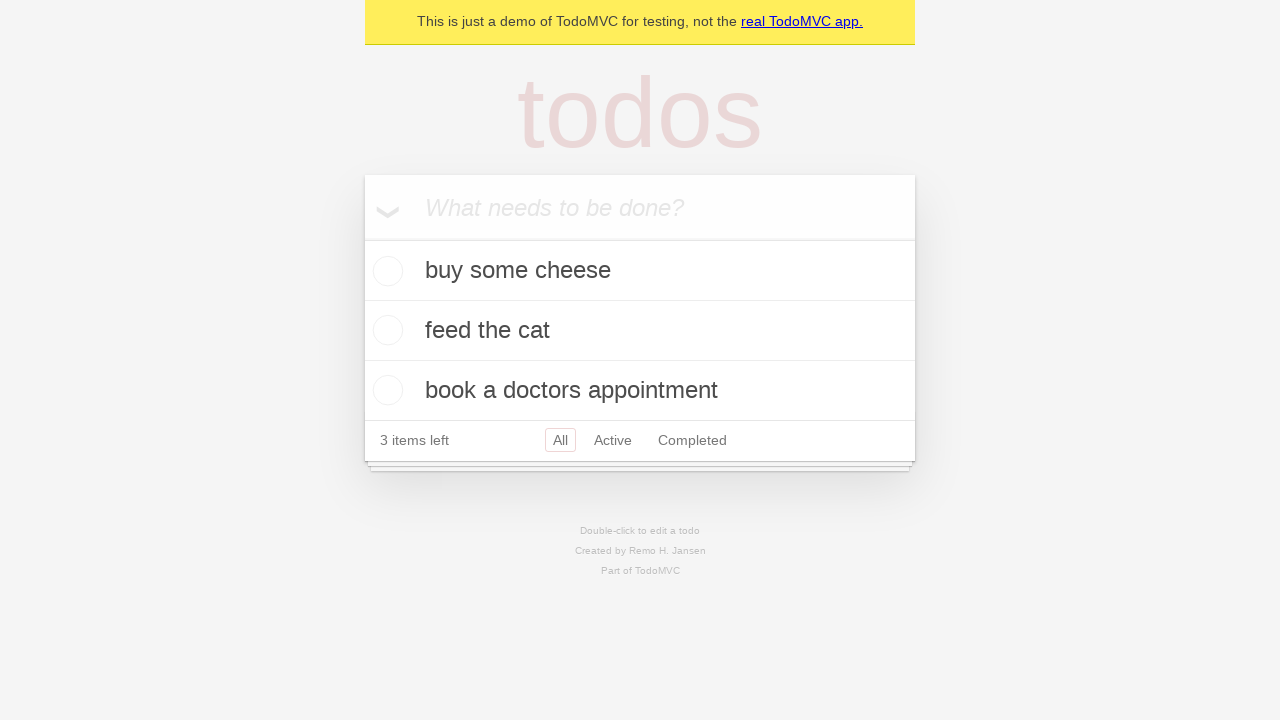

Checked the second todo item at (385, 330) on internal:testid=[data-testid="todo-item"s] >> nth=1 >> internal:role=checkbox
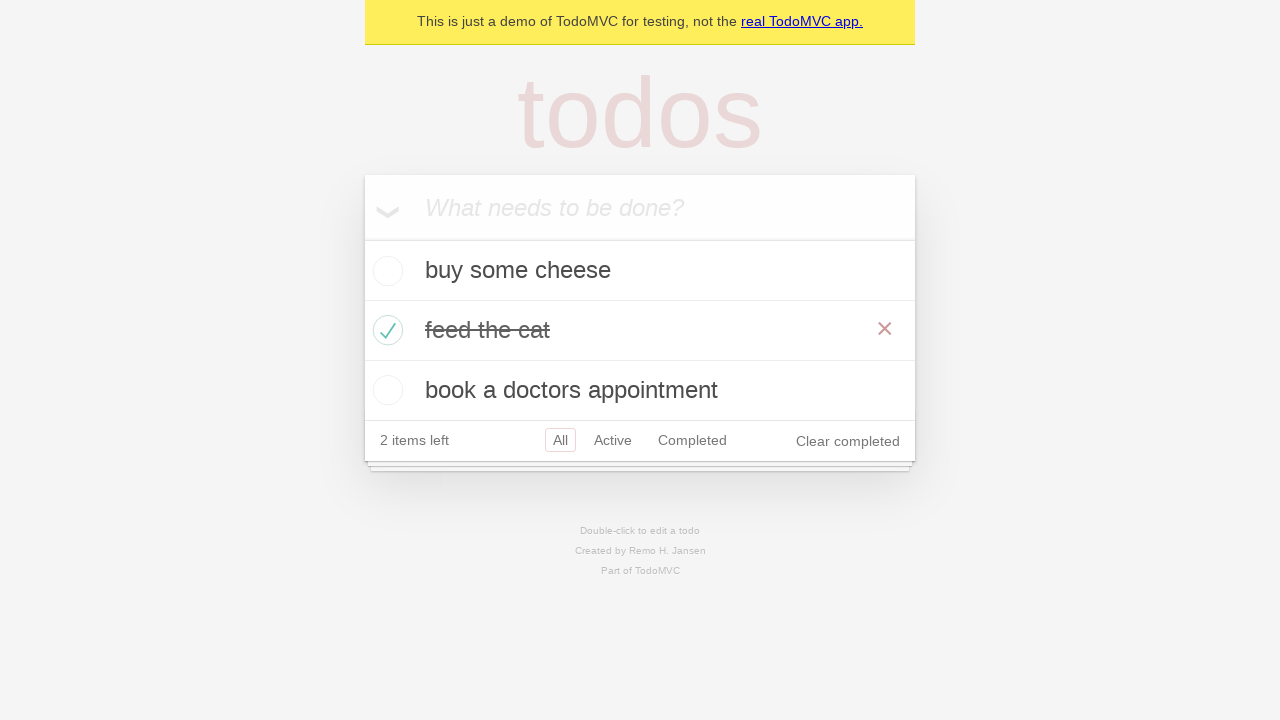

Clicked 'Clear completed' button at (848, 441) on internal:role=button[name="Clear completed"i]
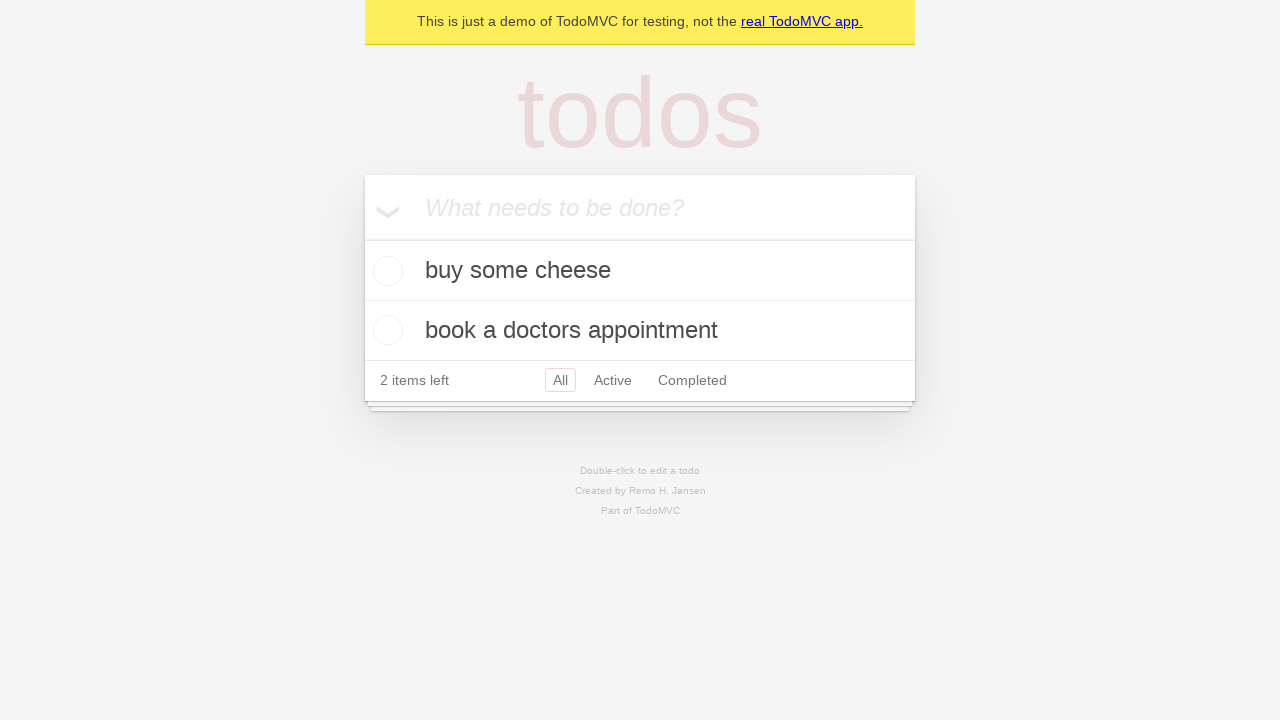

Waited for todo items to update after clearing completed items
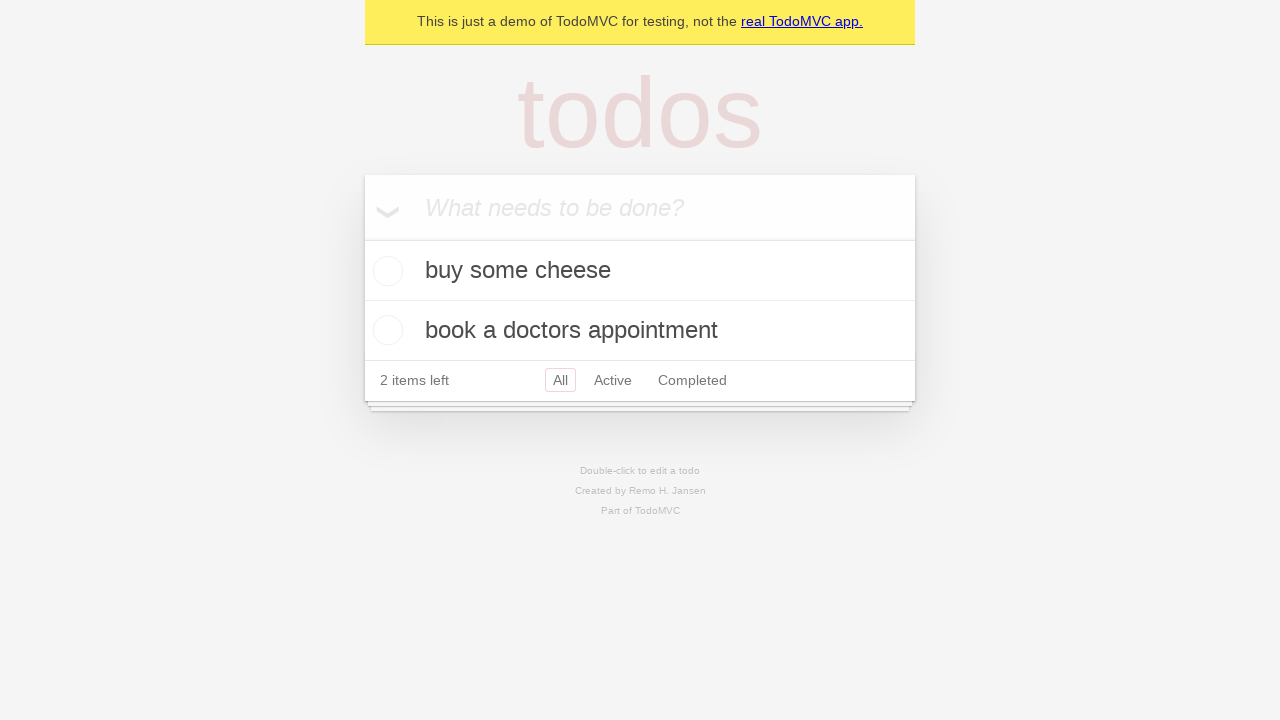

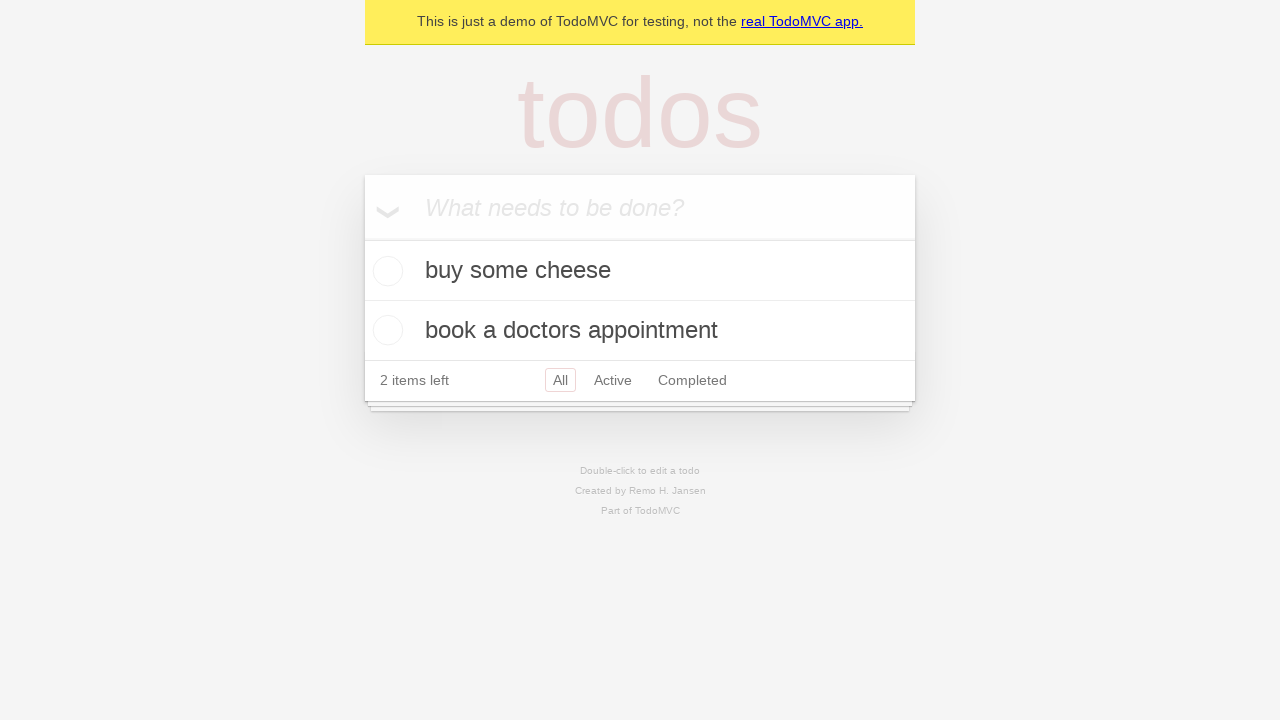